Tests dropdown selection and passenger count functionality on a travel booking form by selecting currency and increasing adult passenger count

Starting URL: https://rahulshettyacademy.com/dropdownsPractise/

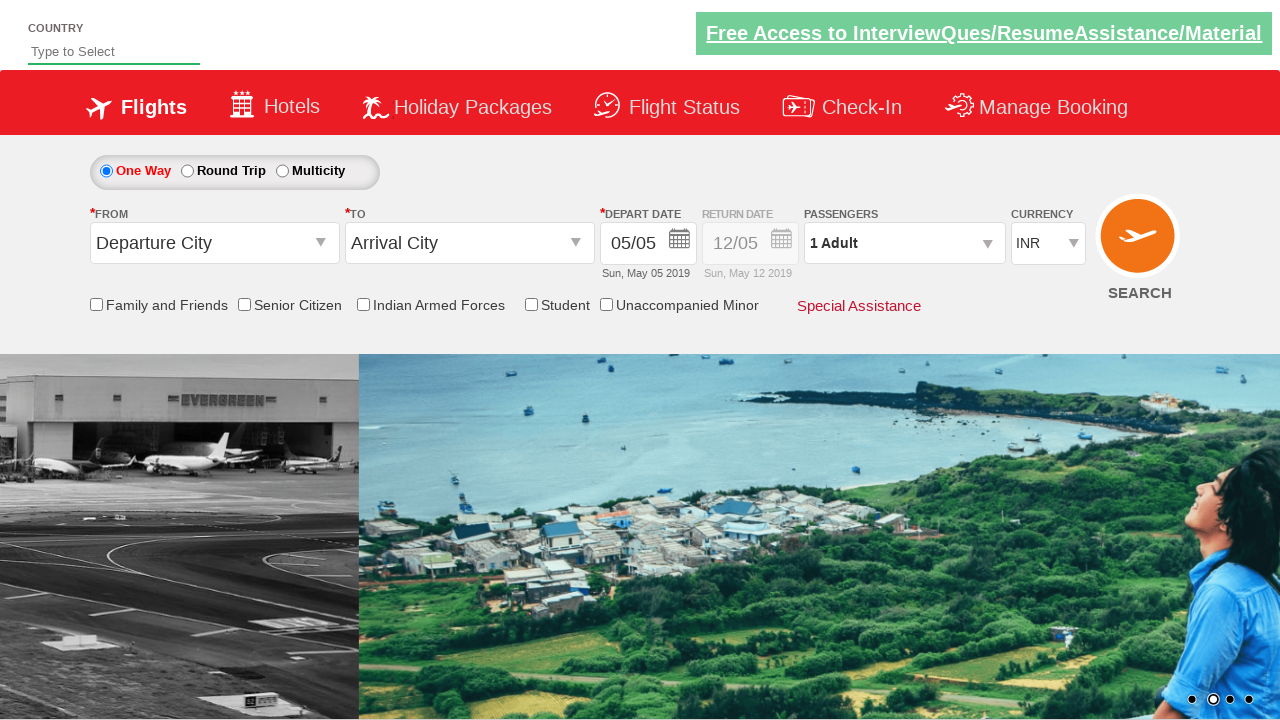

Selected USD from currency dropdown on #ctl00_mainContent_DropDownListCurrency
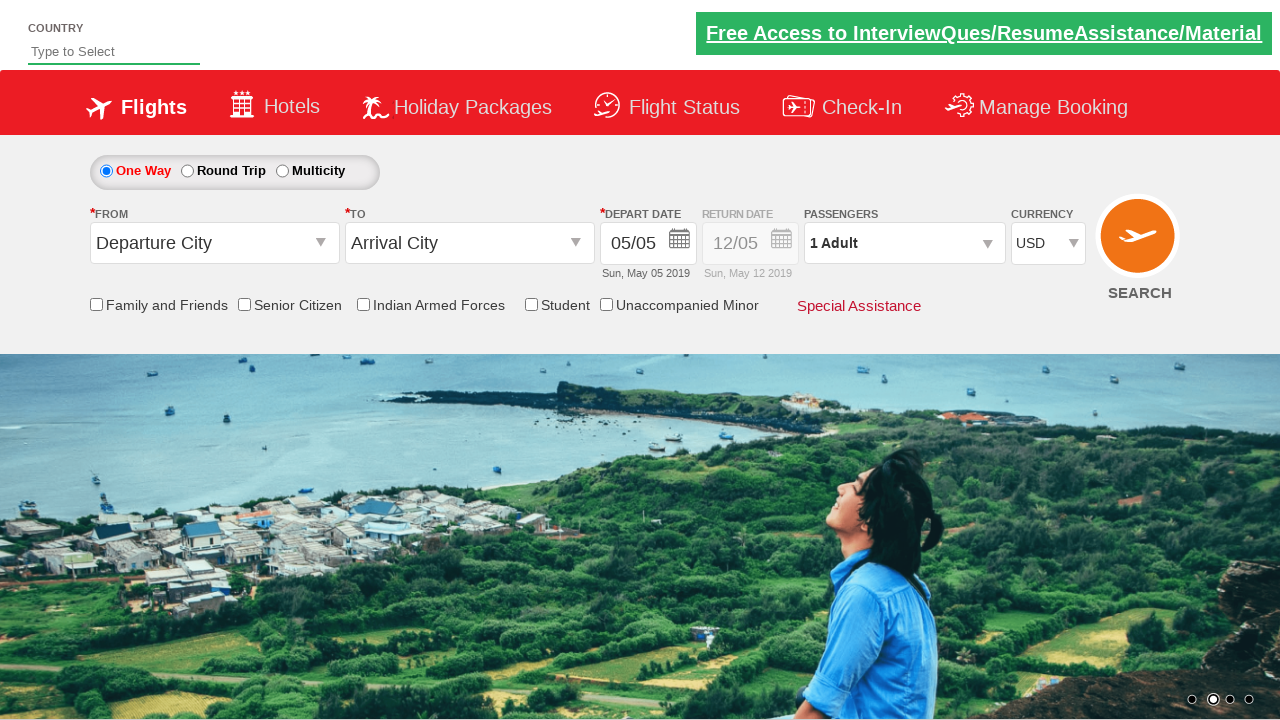

Clicked on passenger info section to open passenger selection at (904, 243) on #divpaxinfo
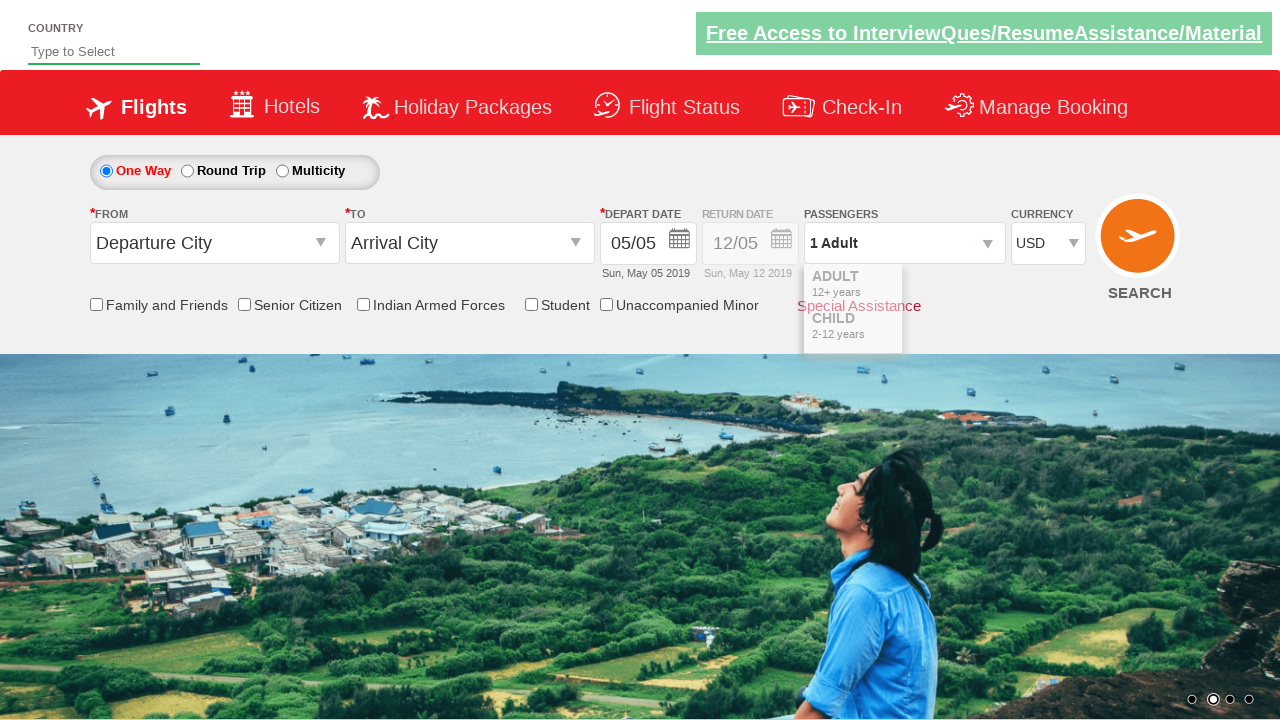

Waited for passenger selection popup to become visible
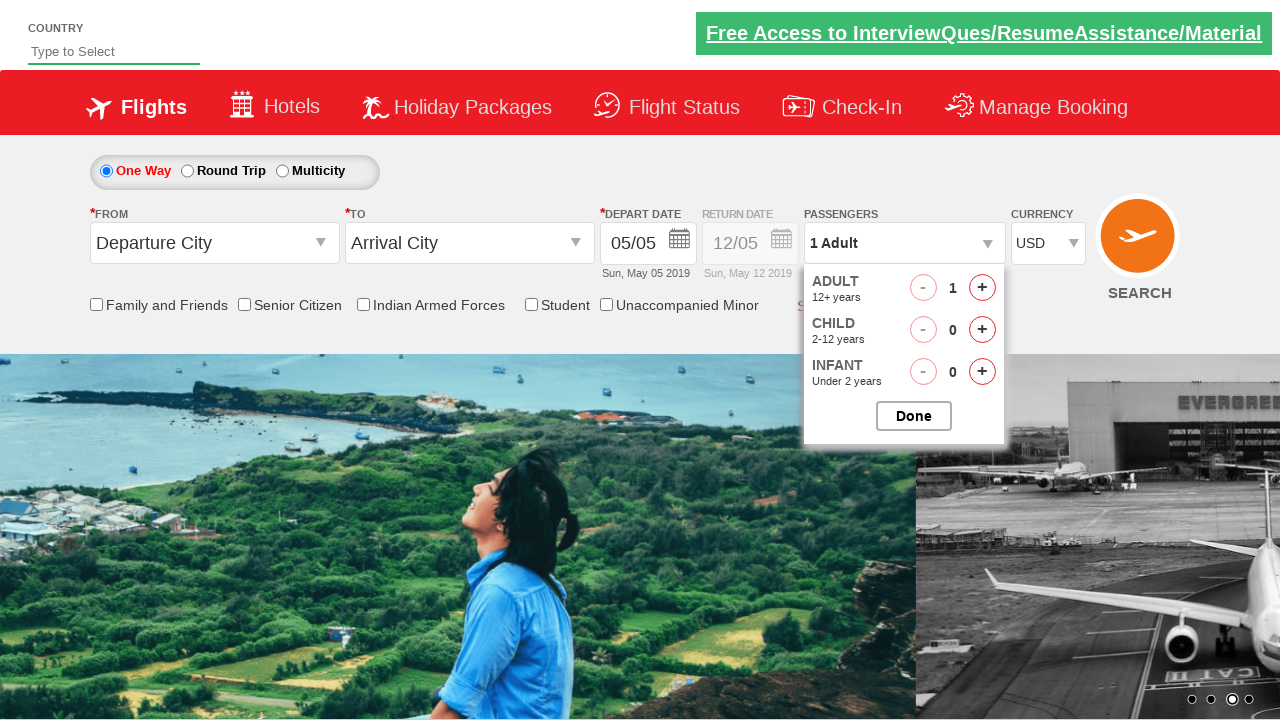

Clicked adult increment button (iteration 1 of 4) at (982, 288) on #hrefIncAdt
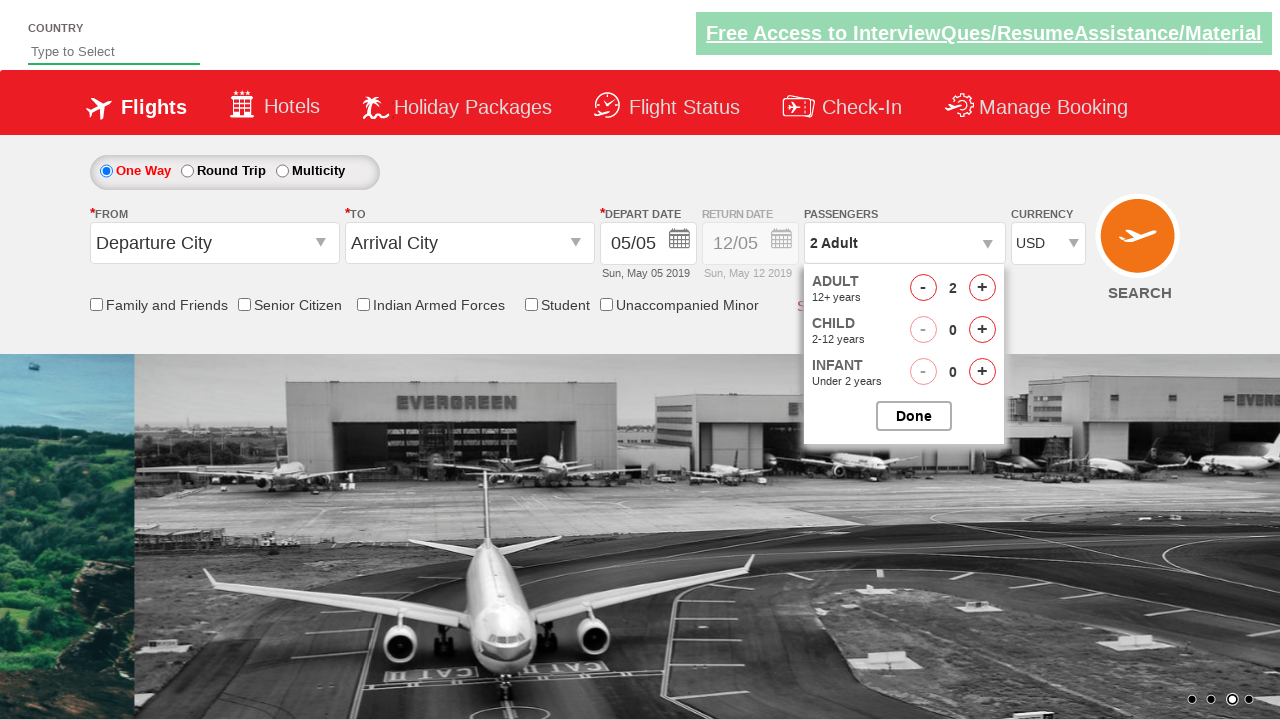

Clicked adult increment button (iteration 2 of 4) at (982, 288) on #hrefIncAdt
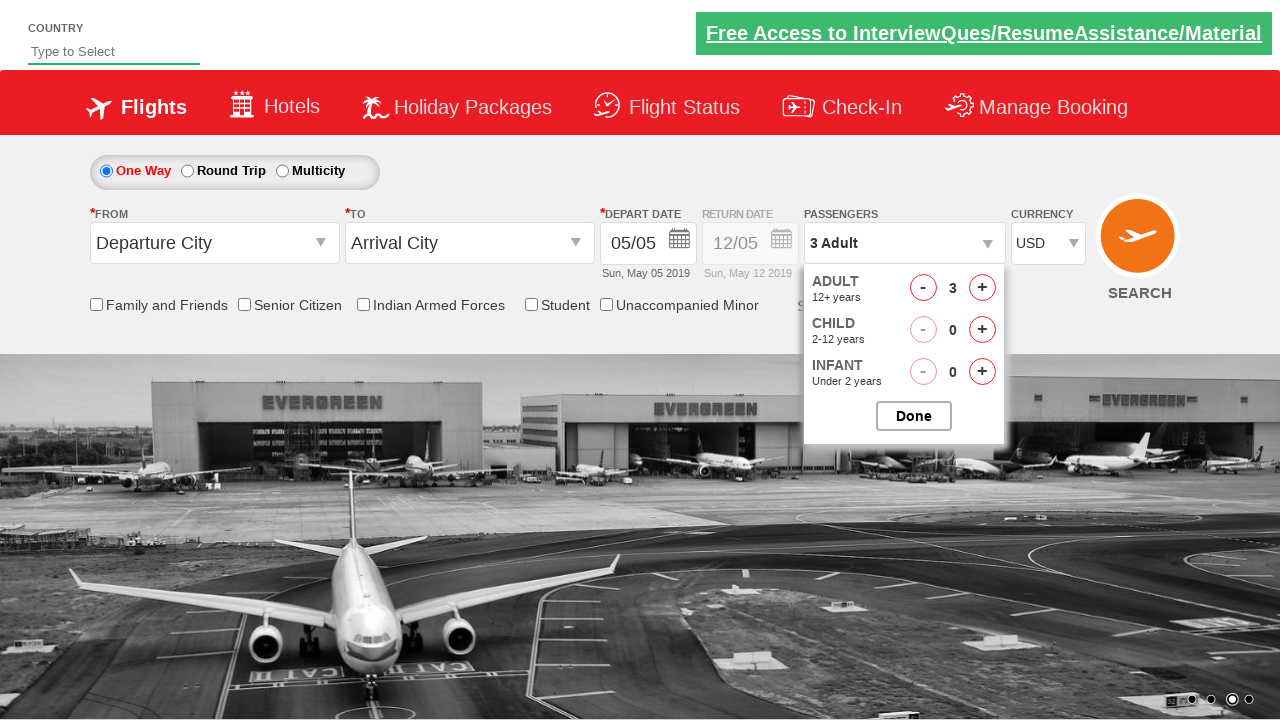

Clicked adult increment button (iteration 3 of 4) at (982, 288) on #hrefIncAdt
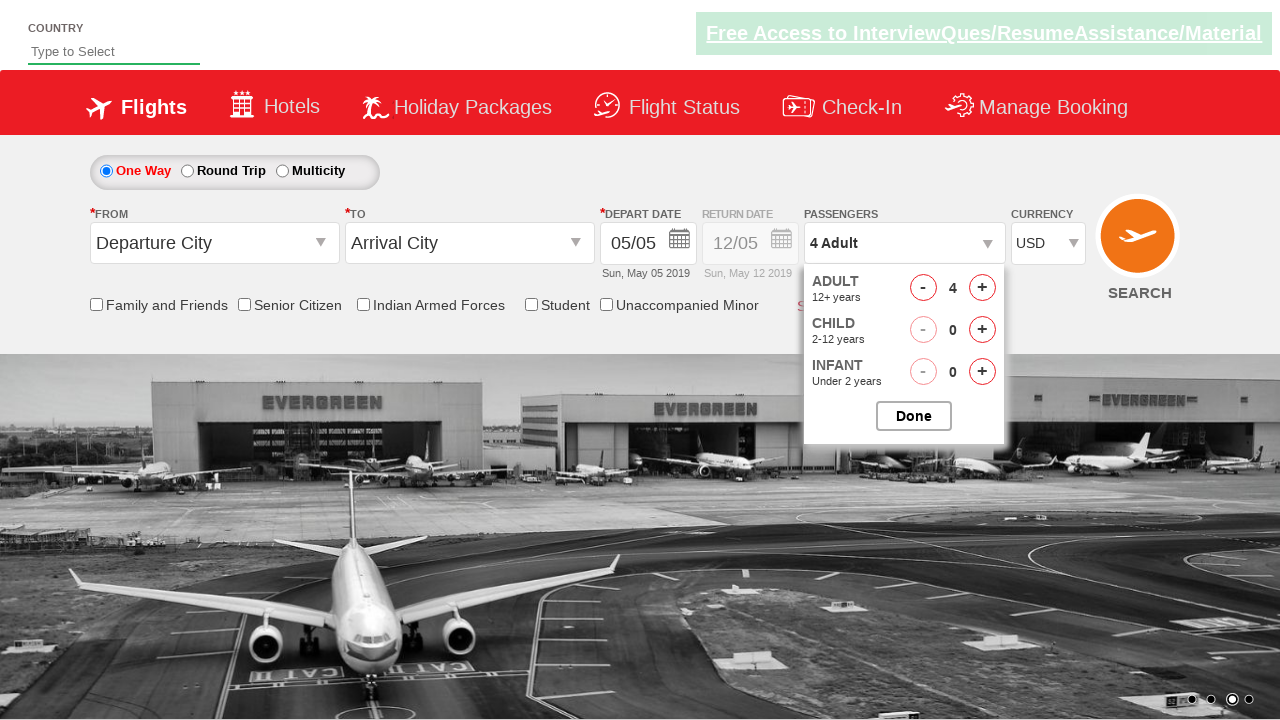

Clicked adult increment button (iteration 4 of 4) at (982, 288) on #hrefIncAdt
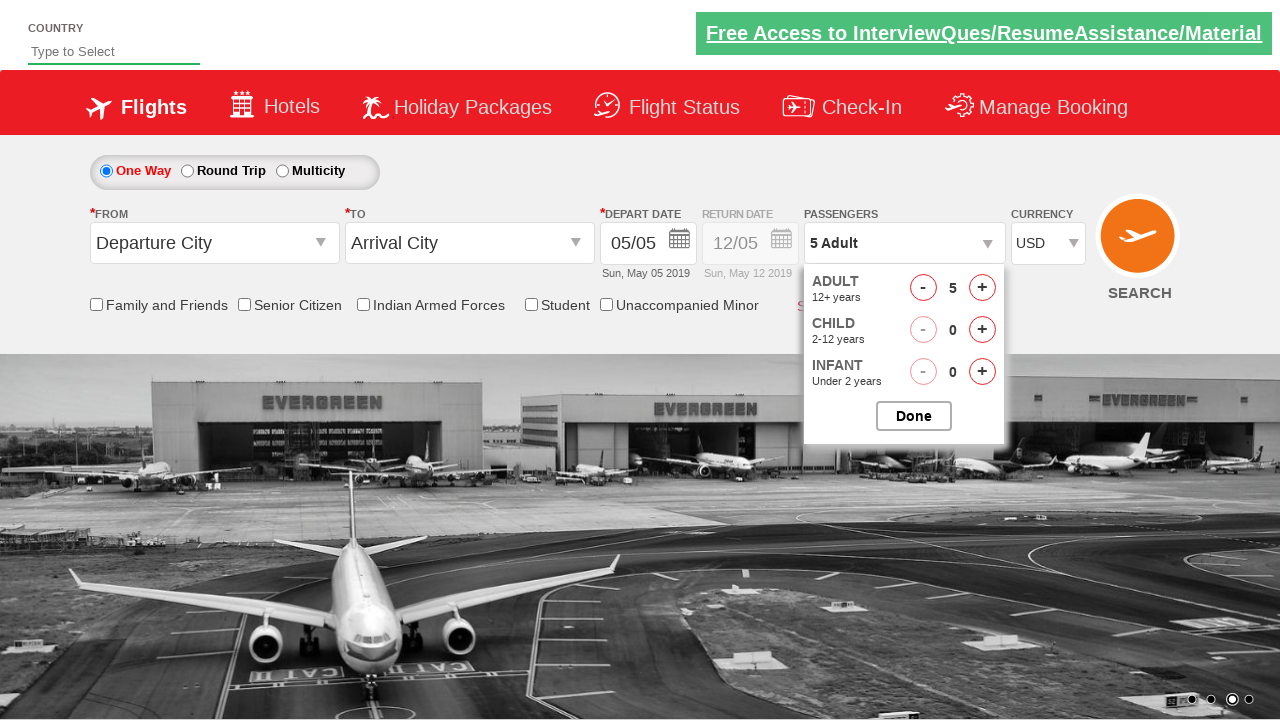

Closed the passenger selection popup at (914, 416) on #btnclosepaxoption
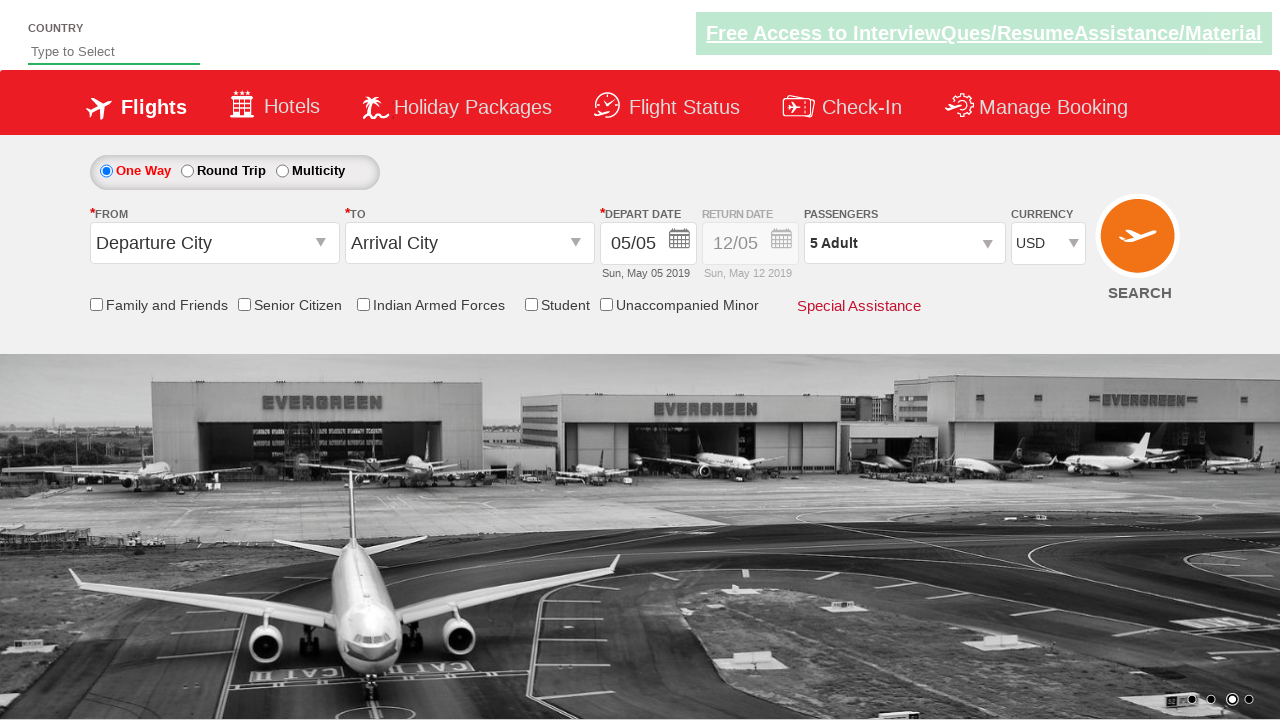

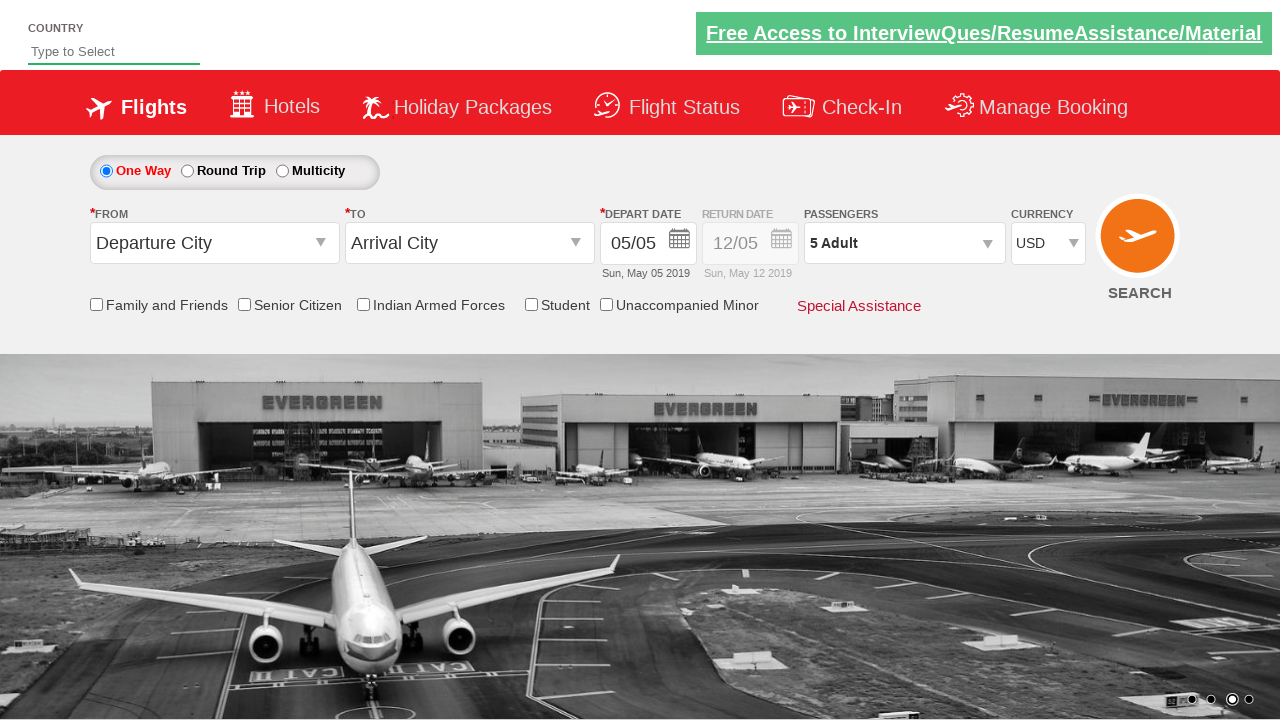